Tests checkbox functionality by clicking on checkbox option 1 and verifying it is selected

Starting URL: https://www.rahulshettyacademy.com/AutomationPractice/

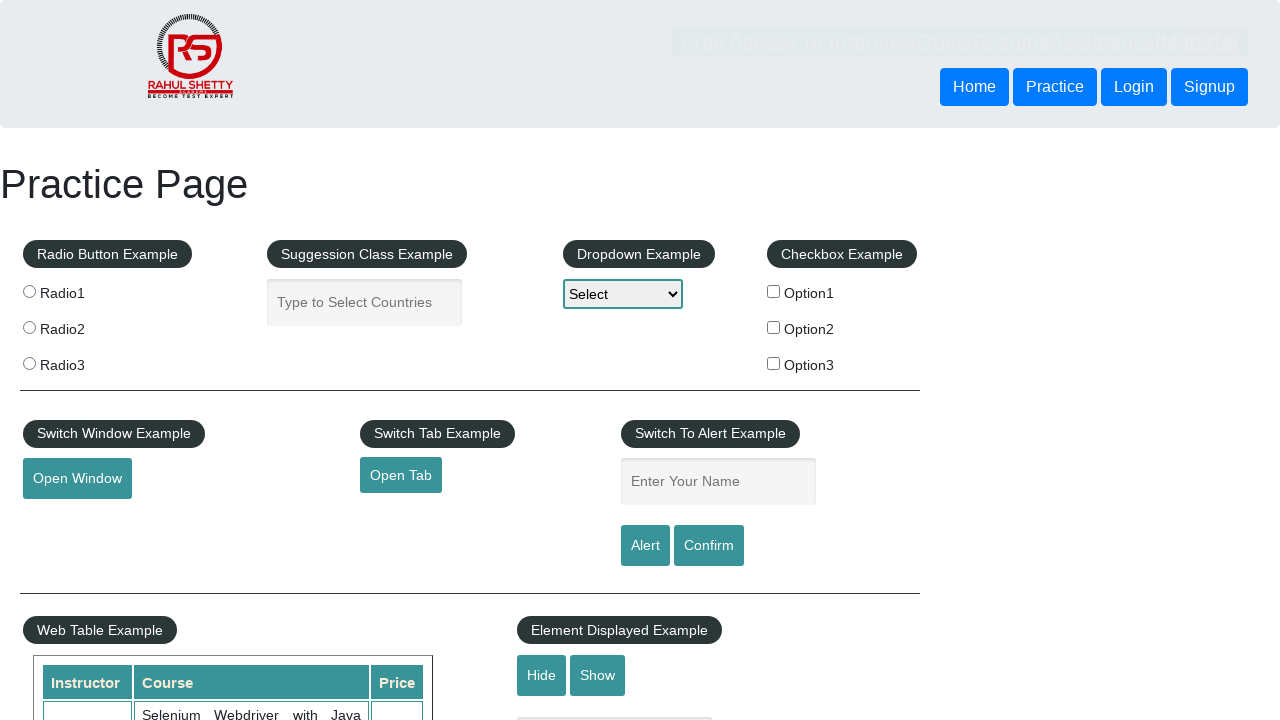

Navigated to Rahul Shetty Academy automation practice page
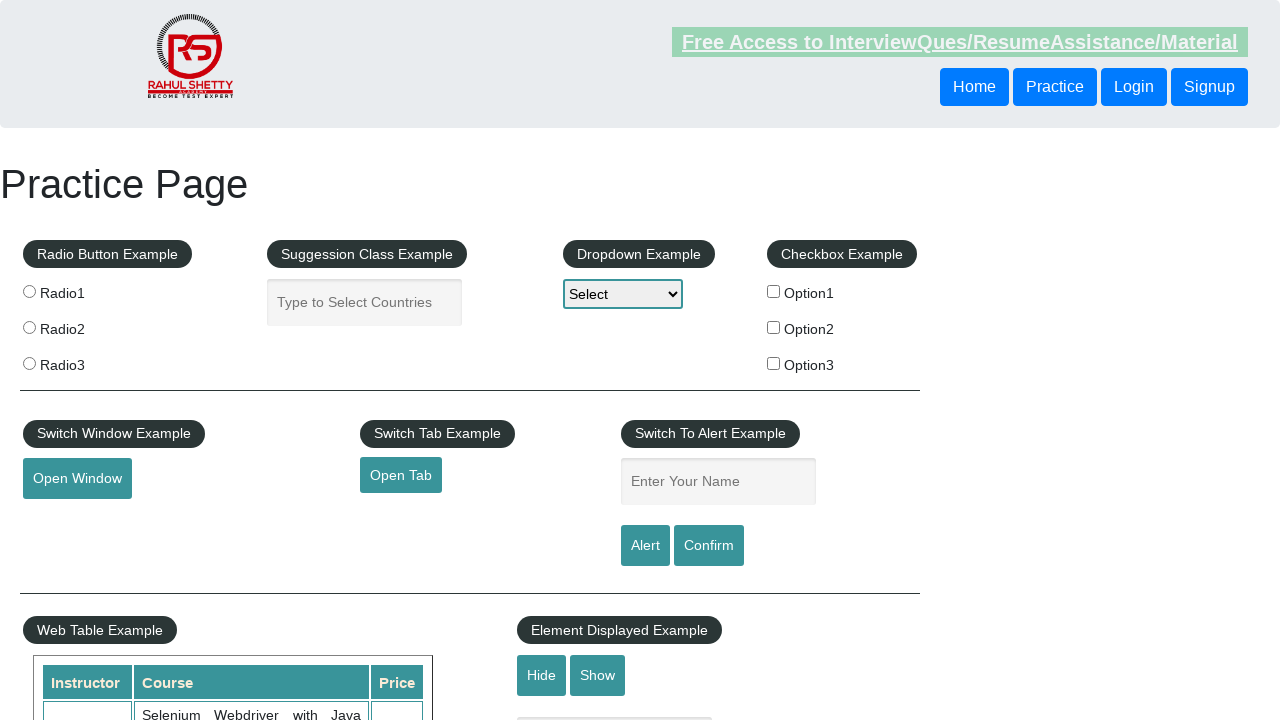

Clicked checkbox option 1 at (774, 291) on #checkBoxOption1
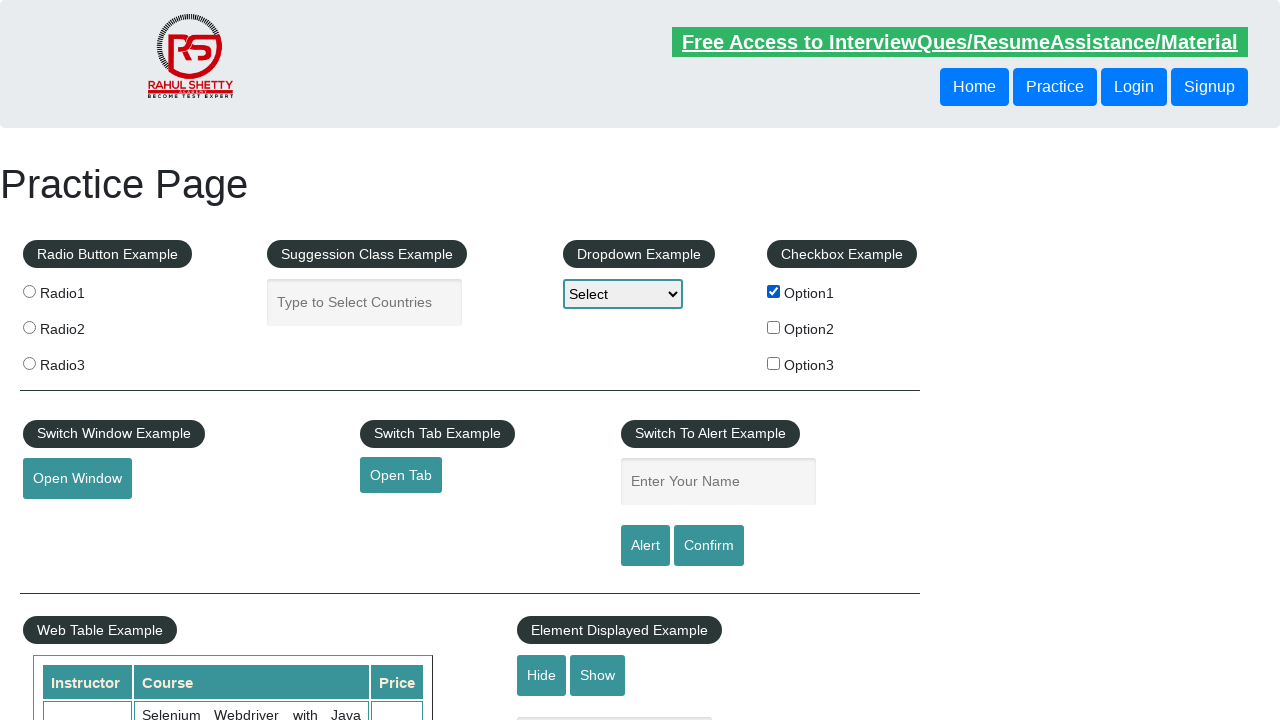

Verified checkbox option 1 is selected
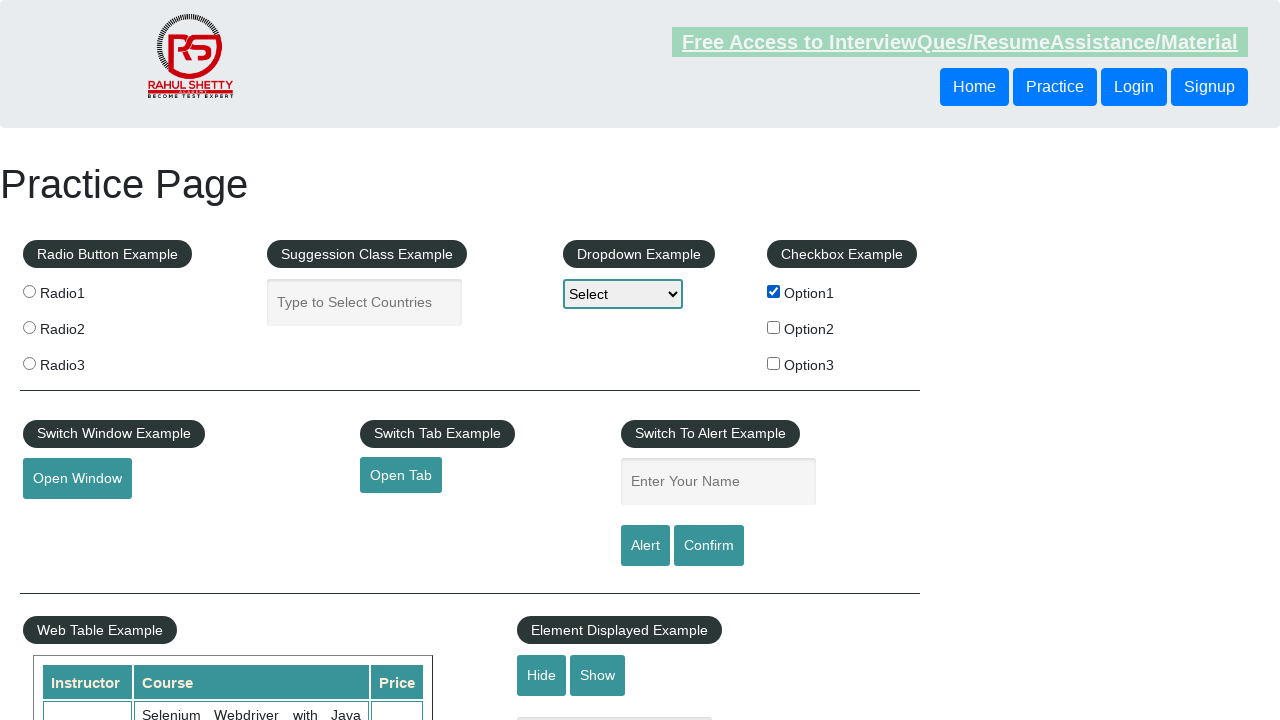

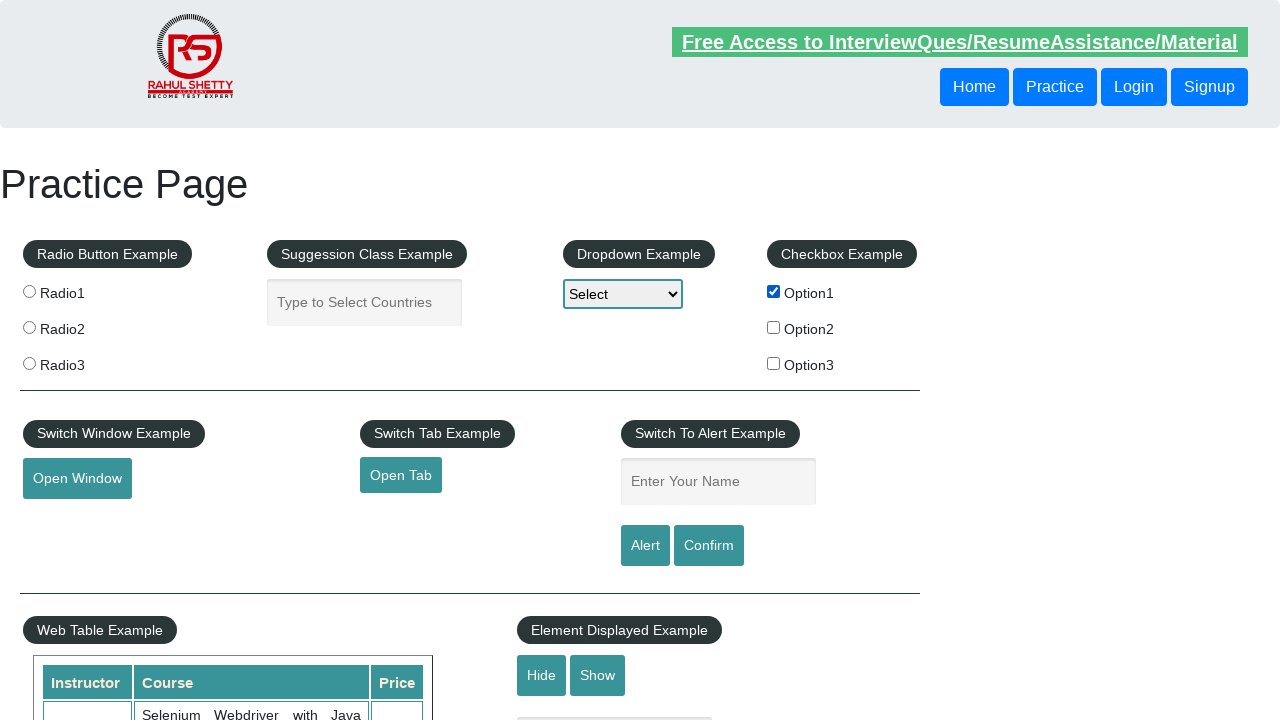